Tests calculator with valid locator including text condition to verify the result equals 11

Starting URL: https://juliemr.github.io/protractor-demo/

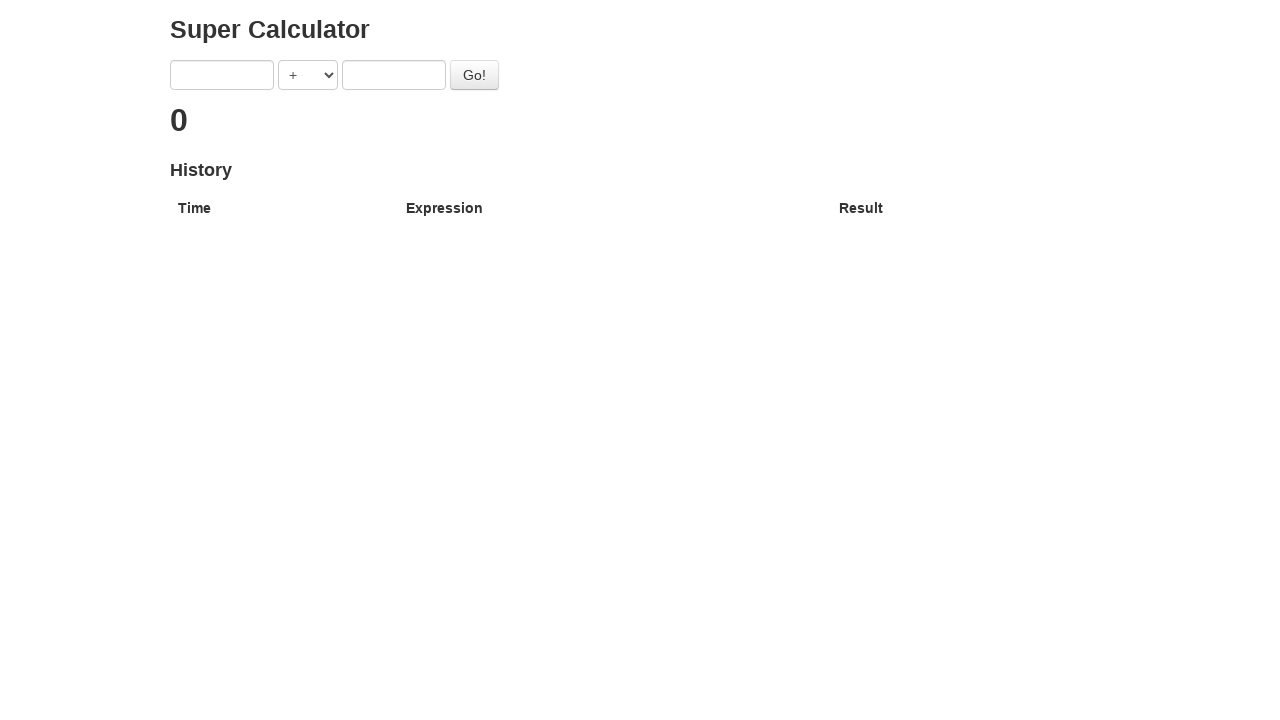

Entered first number '5' into calculator input field on input[ng-model='first']
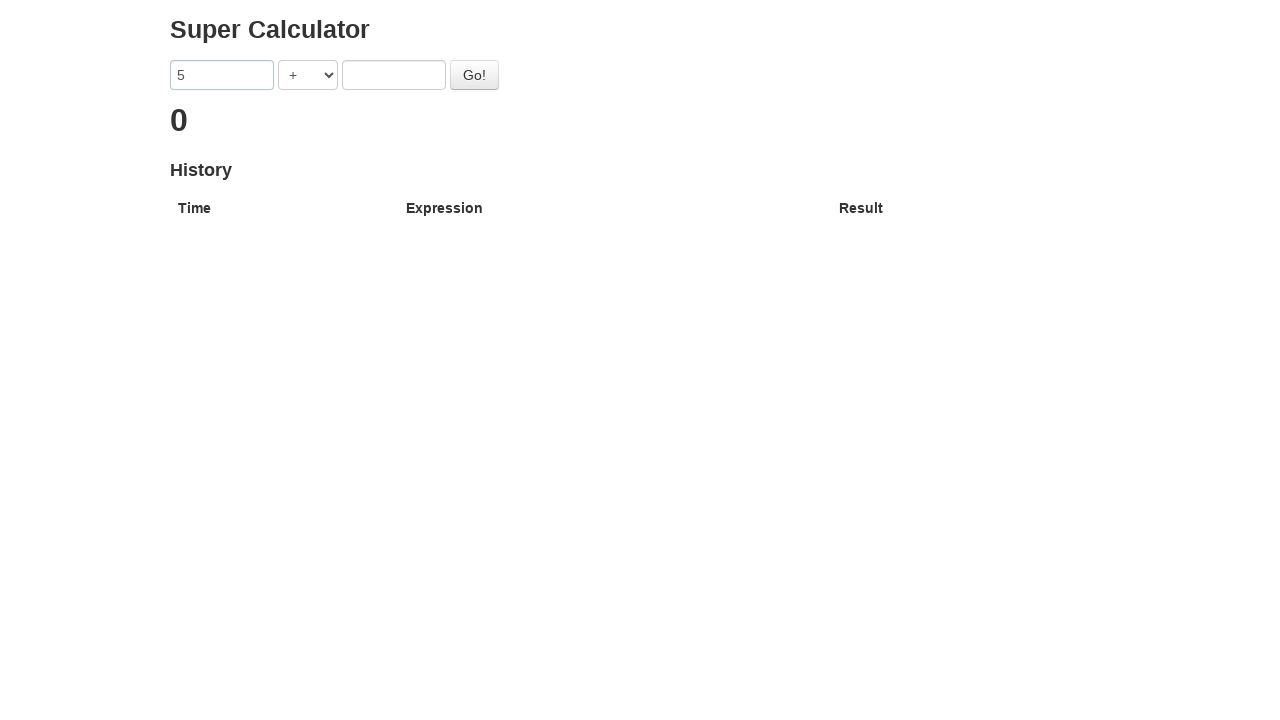

Entered second number '6' into calculator input field on input[ng-model='second']
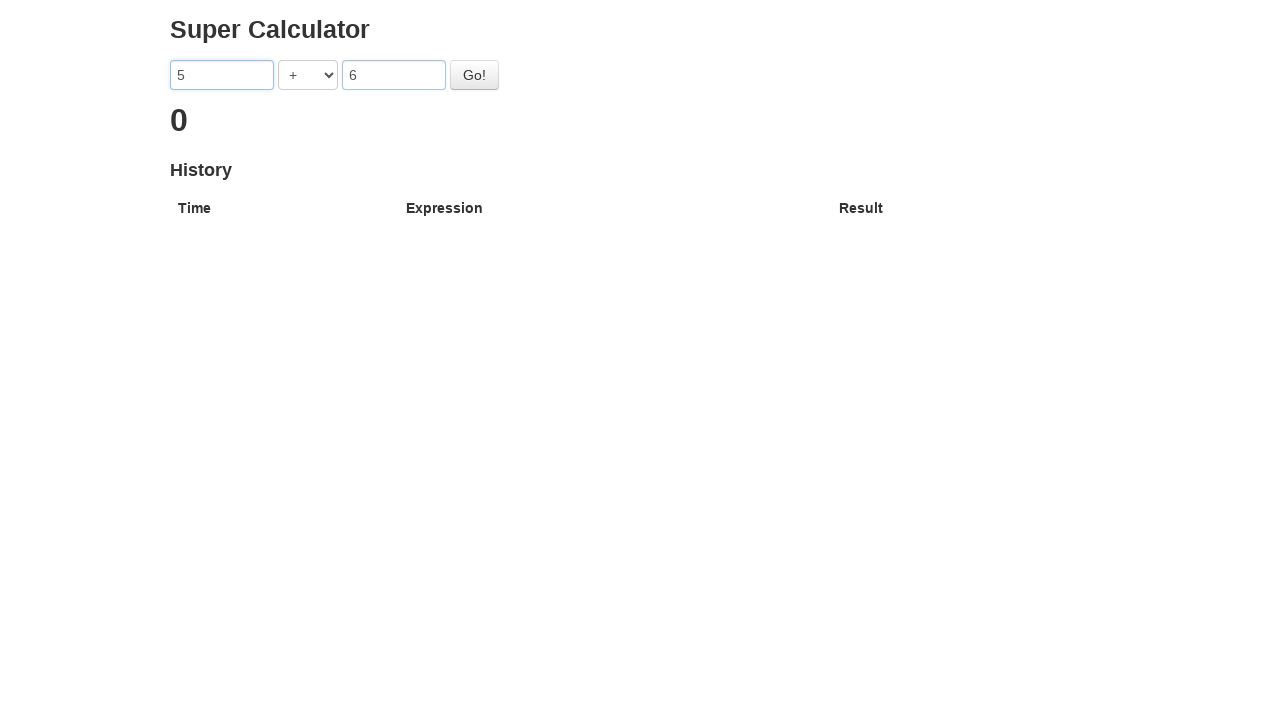

Clicked Go button to calculate result at (474, 75) on #gobutton
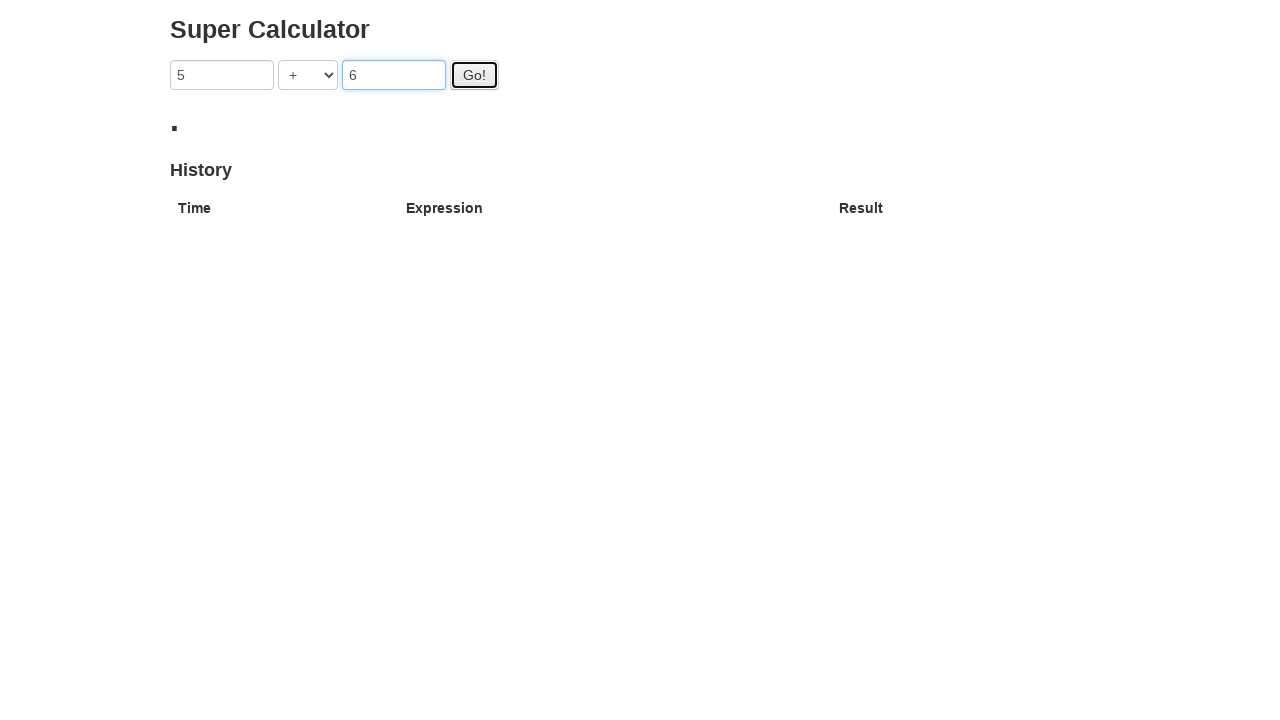

Waited for result element with text '11' to appear
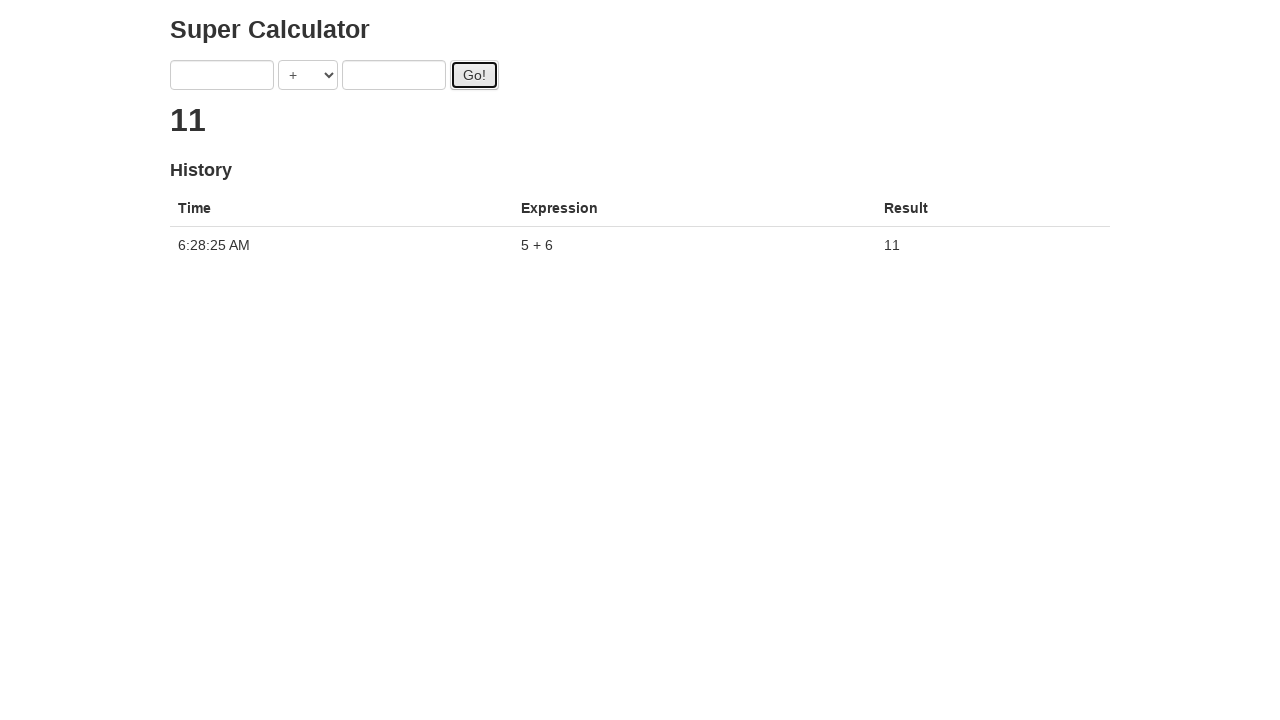

Retrieved result text content from calculator display
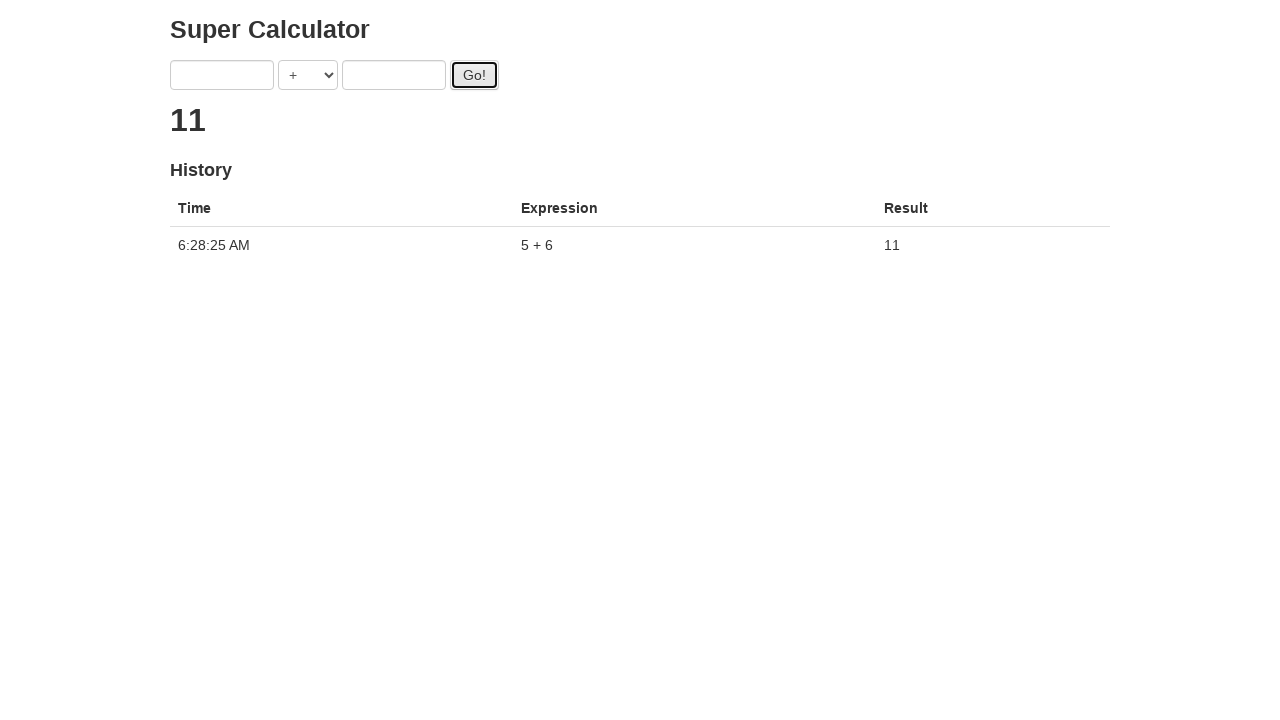

Verified result equals '11' - assertion passed
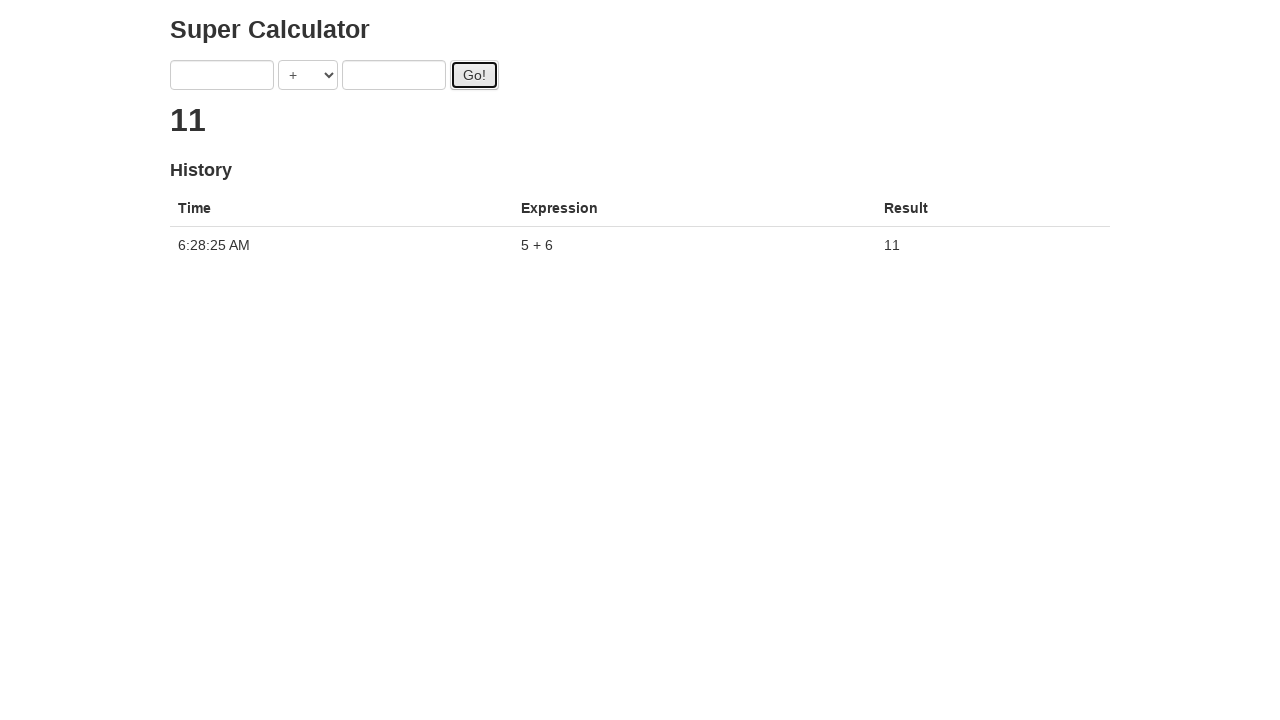

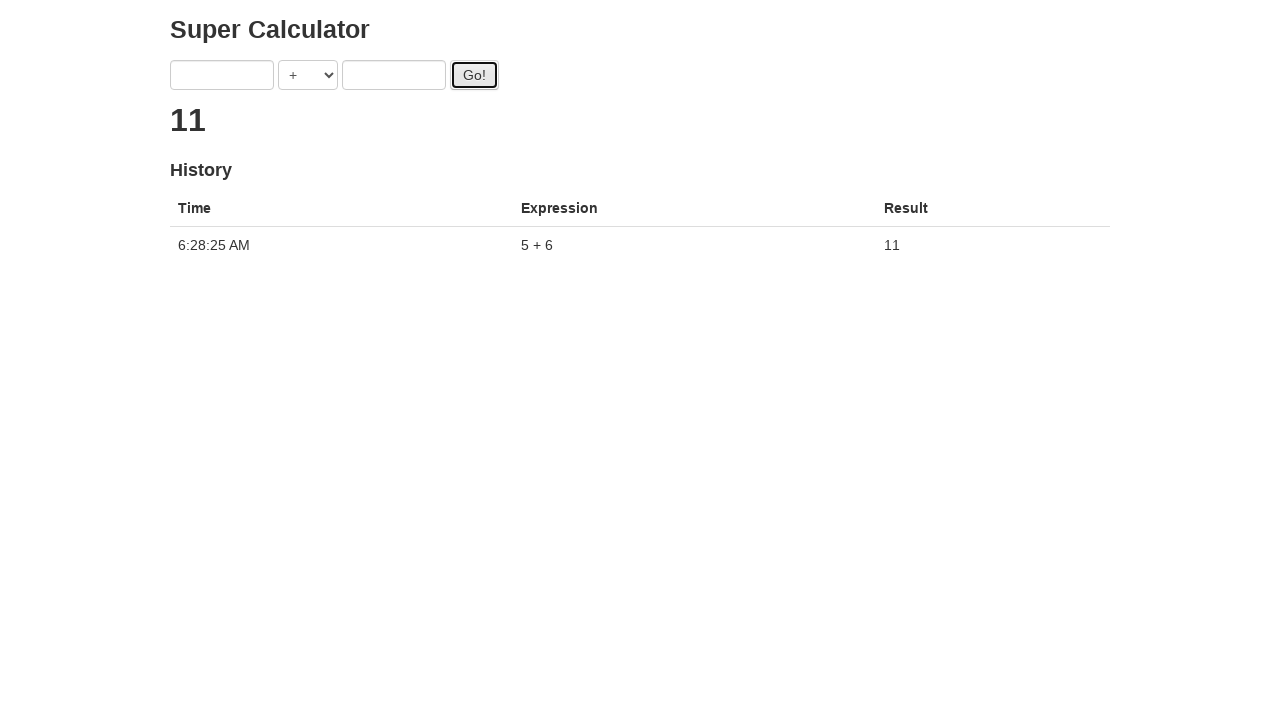